Navigates to the RedBus travel booking website homepage and waits for the page to load.

Starting URL: https://www.redbus.com/

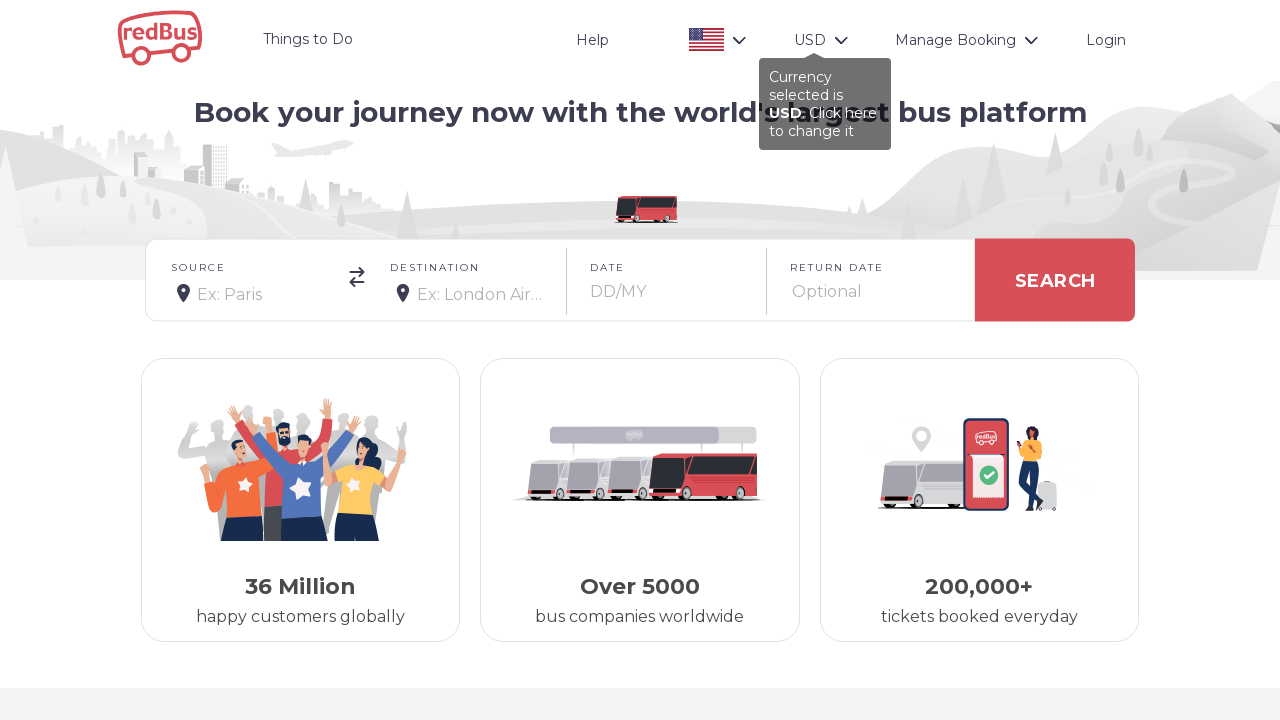

Waited for RedBus homepage to load (DOM content loaded)
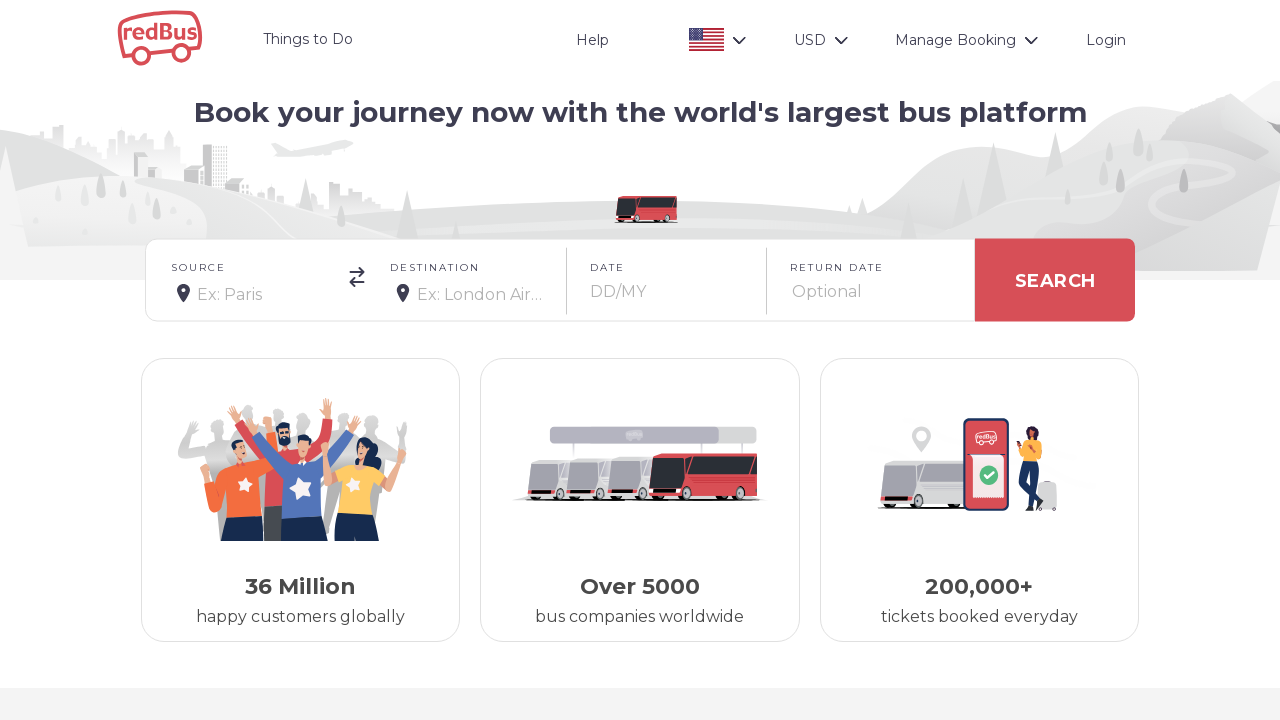

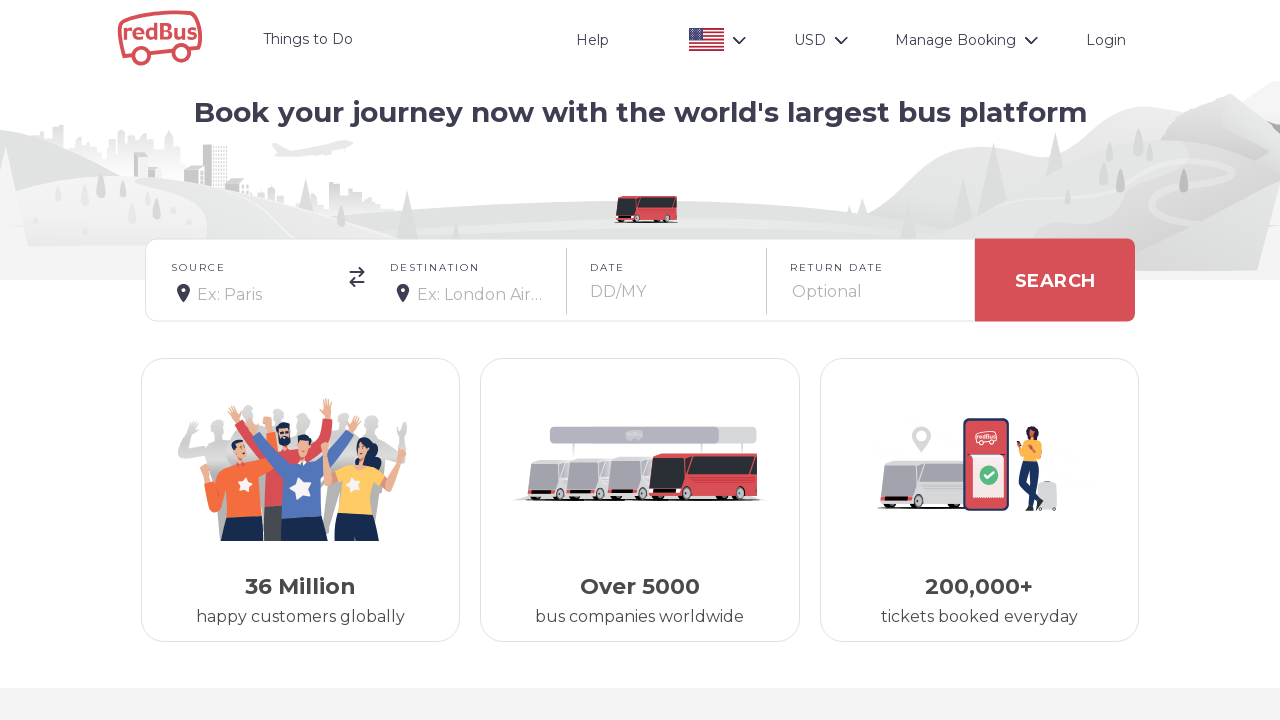